Tests calendar date picker functionality by opening a date picker and selecting a specific date (30th) from the calendar widget

Starting URL: http://seleniumpractise.blogspot.in/2016/08/how-to-handle-calendar-in-selenium.html

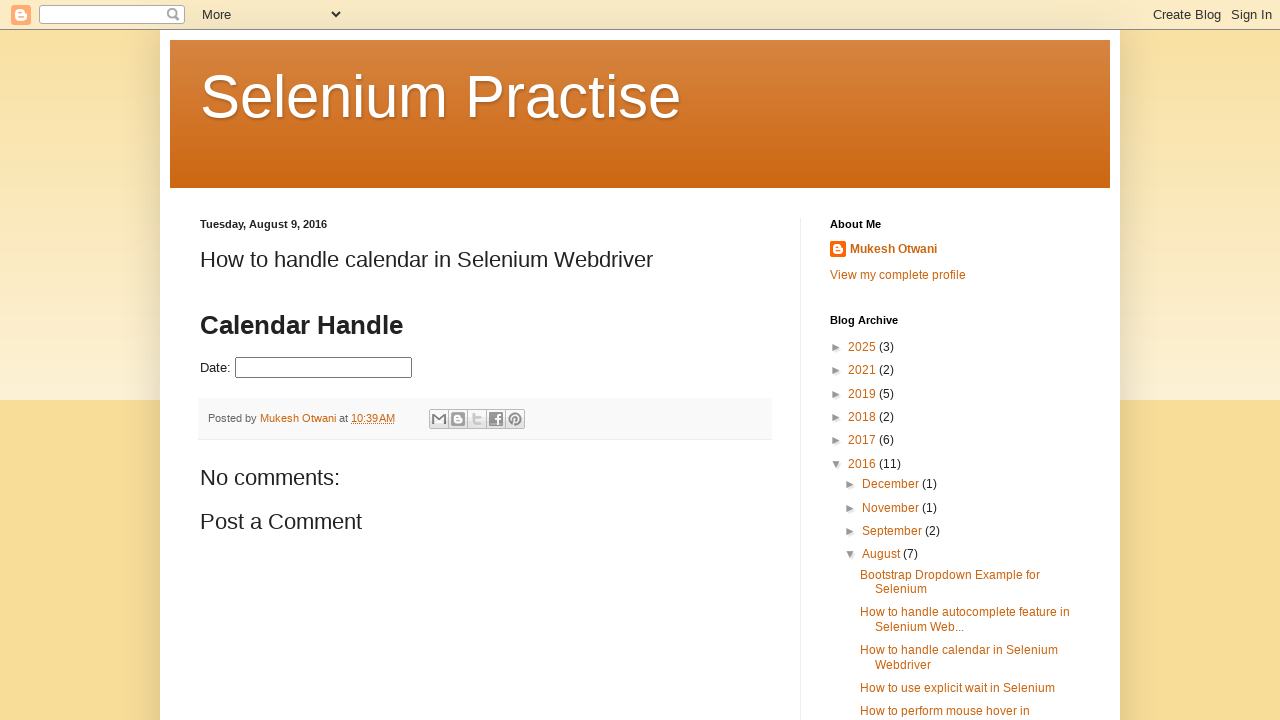

Navigated to calendar date picker test page
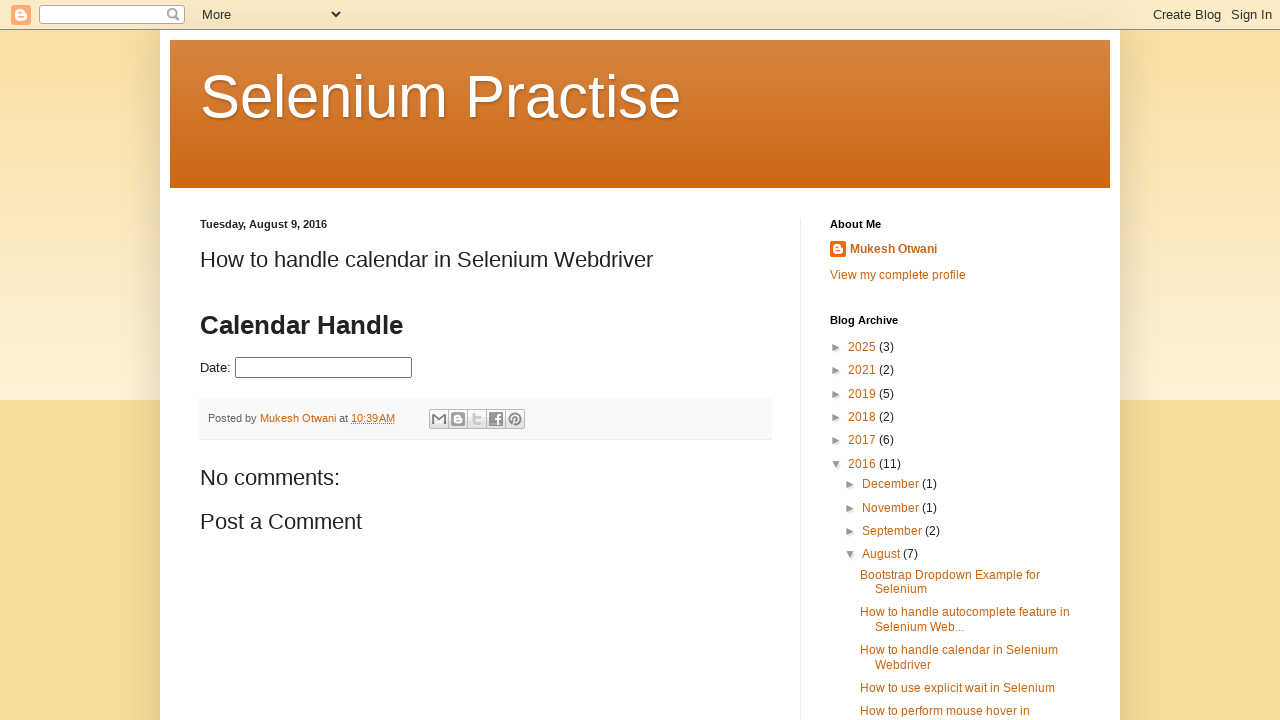

Clicked on date picker input to open calendar widget at (324, 368) on #datepicker
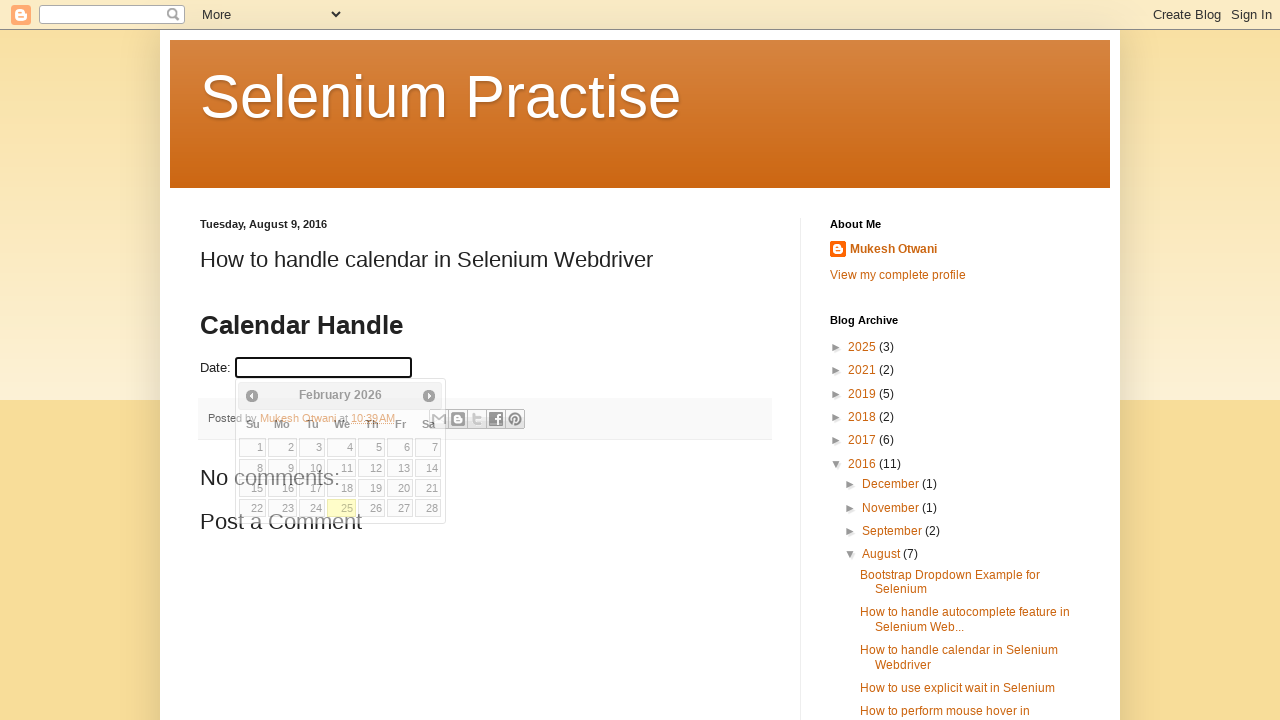

Calendar widget became visible
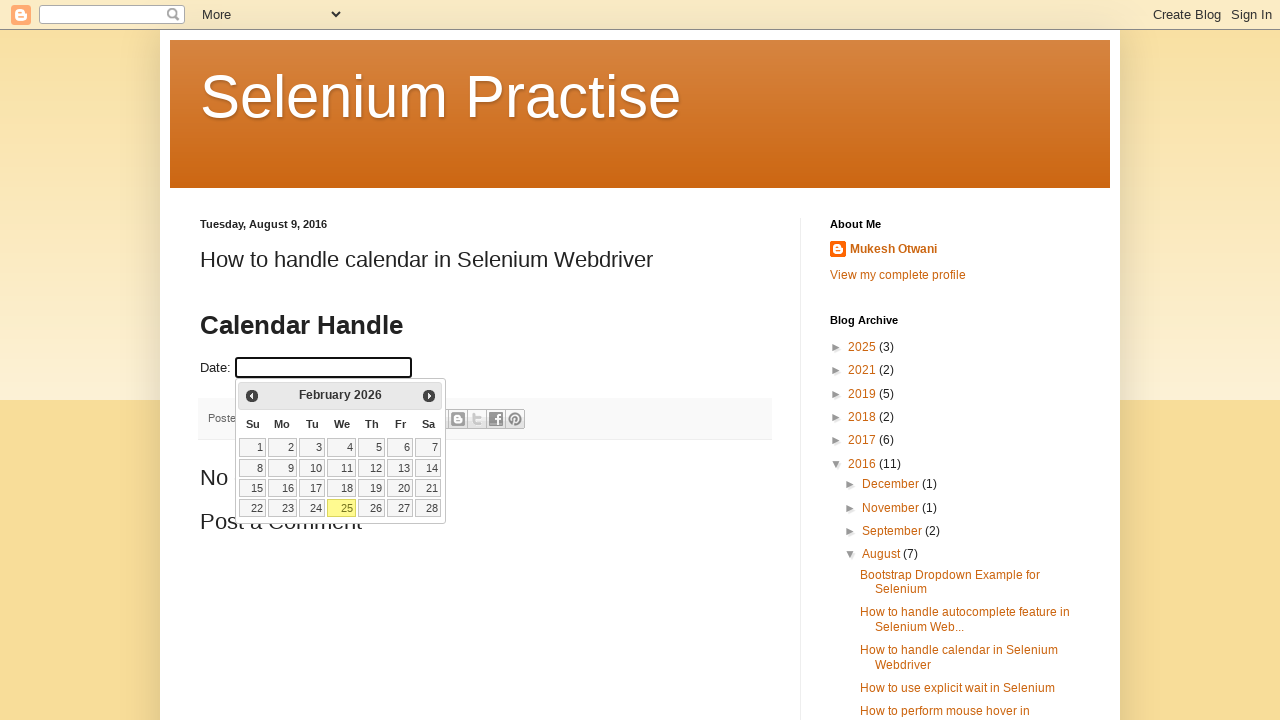

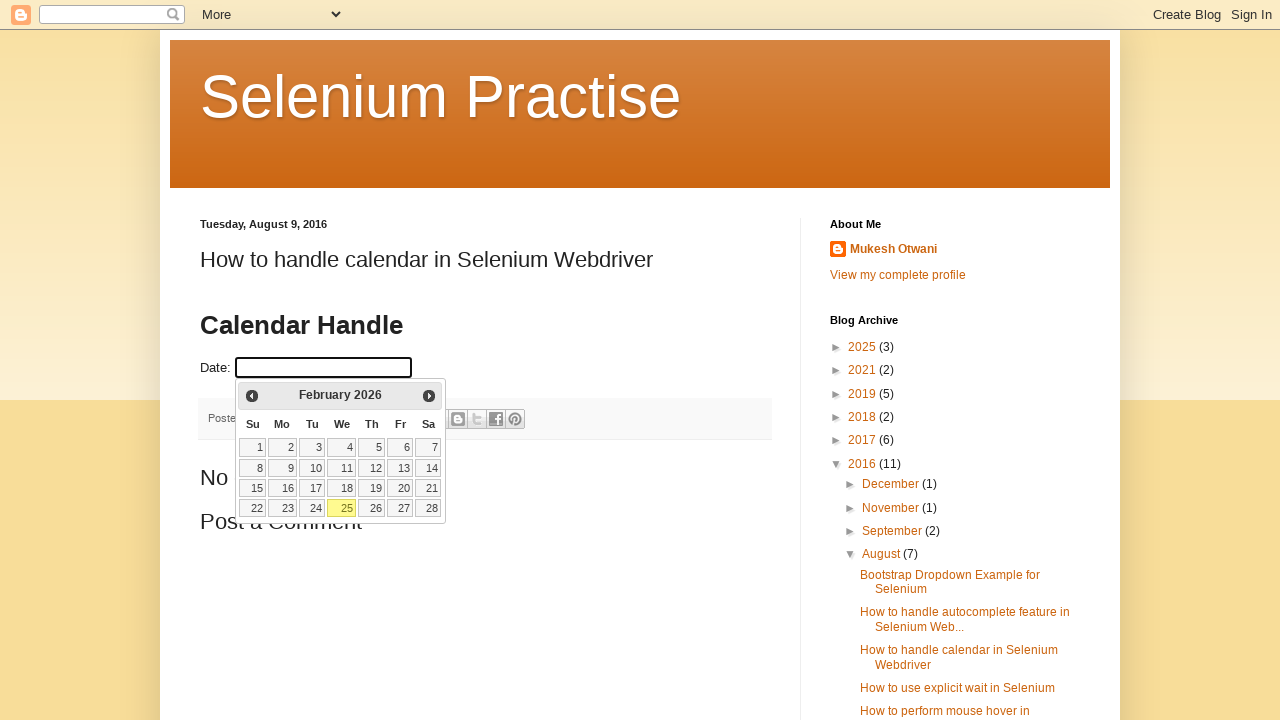